Tests dropdown selection functionality by navigating to the dropdown page and selecting an option from the dropdown menu

Starting URL: https://the-internet.herokuapp.com/

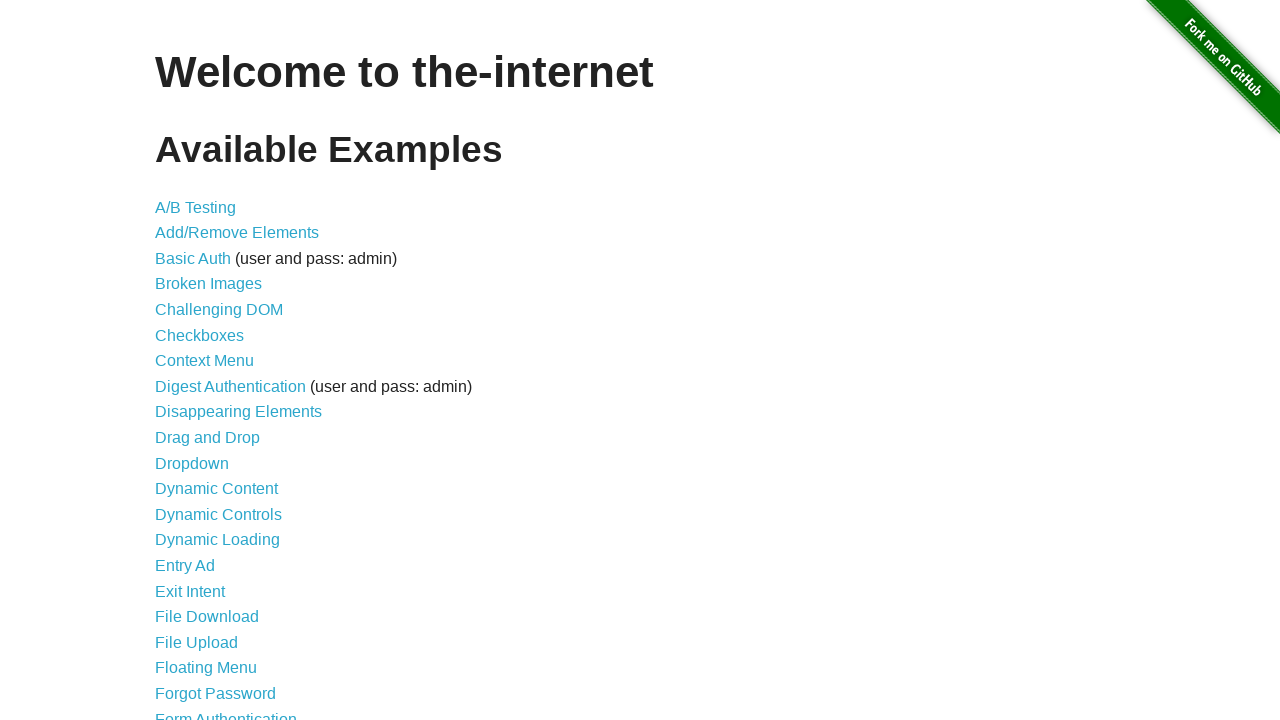

Navigated to the-internet.herokuapp.com homepage
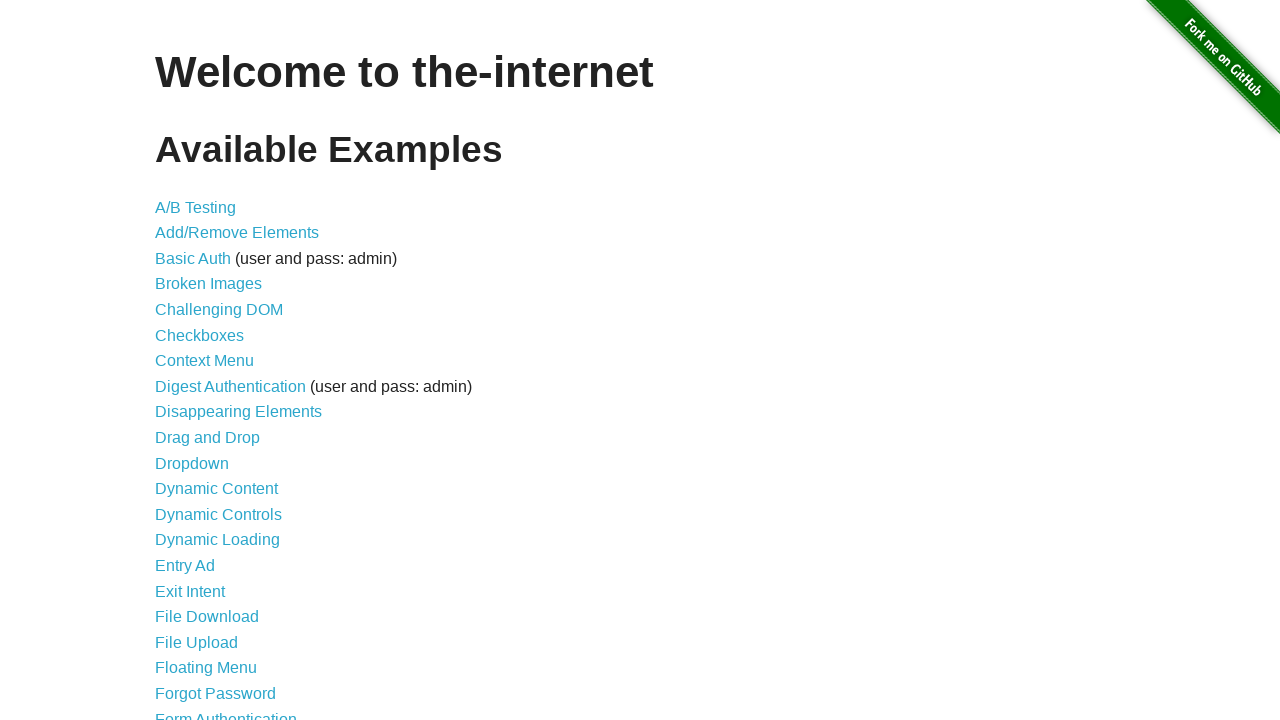

Clicked on the Dropdown link at (192, 463) on a:text('Dropdown')
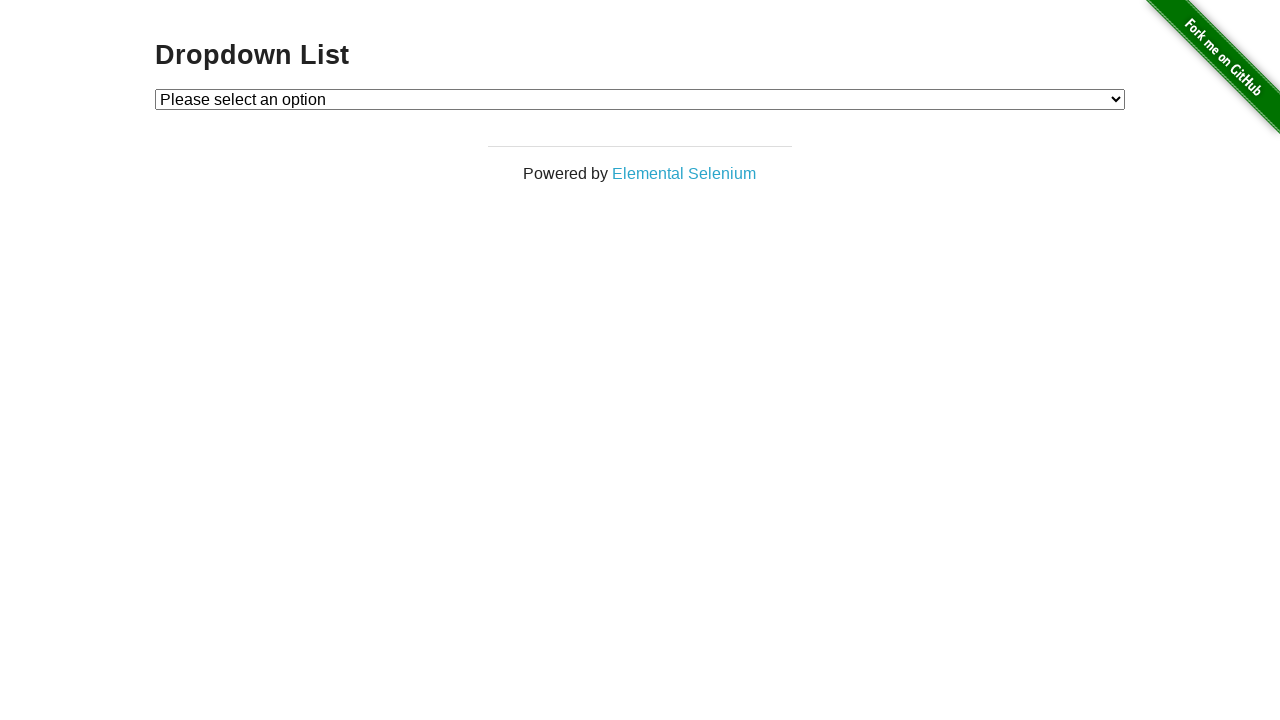

Selected 'Option 1' from the dropdown menu on select#dropdown
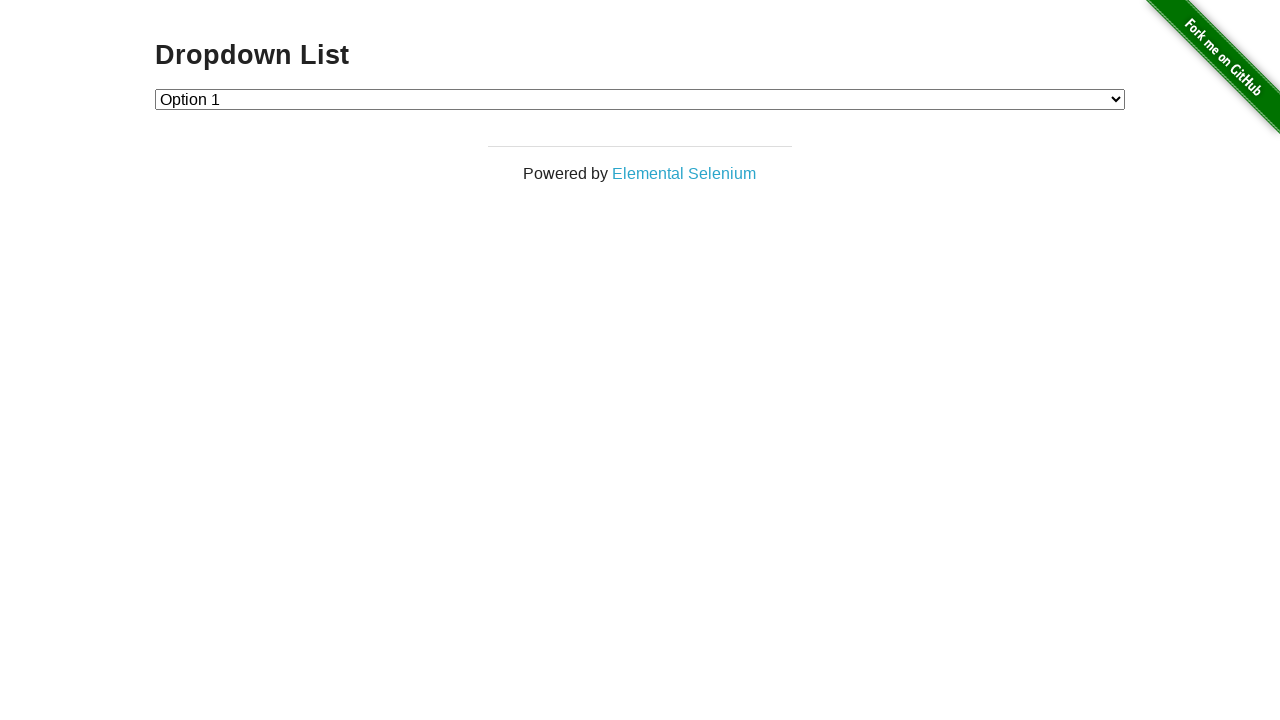

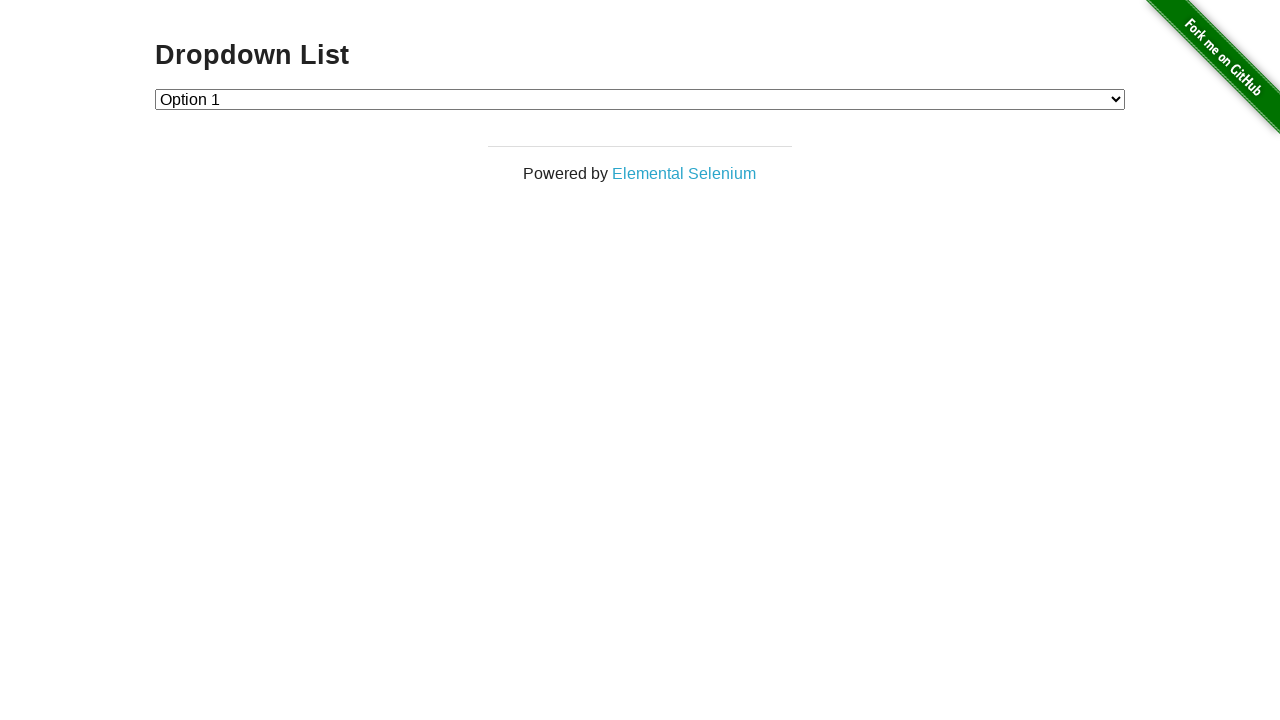